Tests TinyMCE rich text editor functionality by creating a new document, changing heading style, adding text and an image, then previewing the document

Starting URL: https://seleniumbase.io/tinymce/

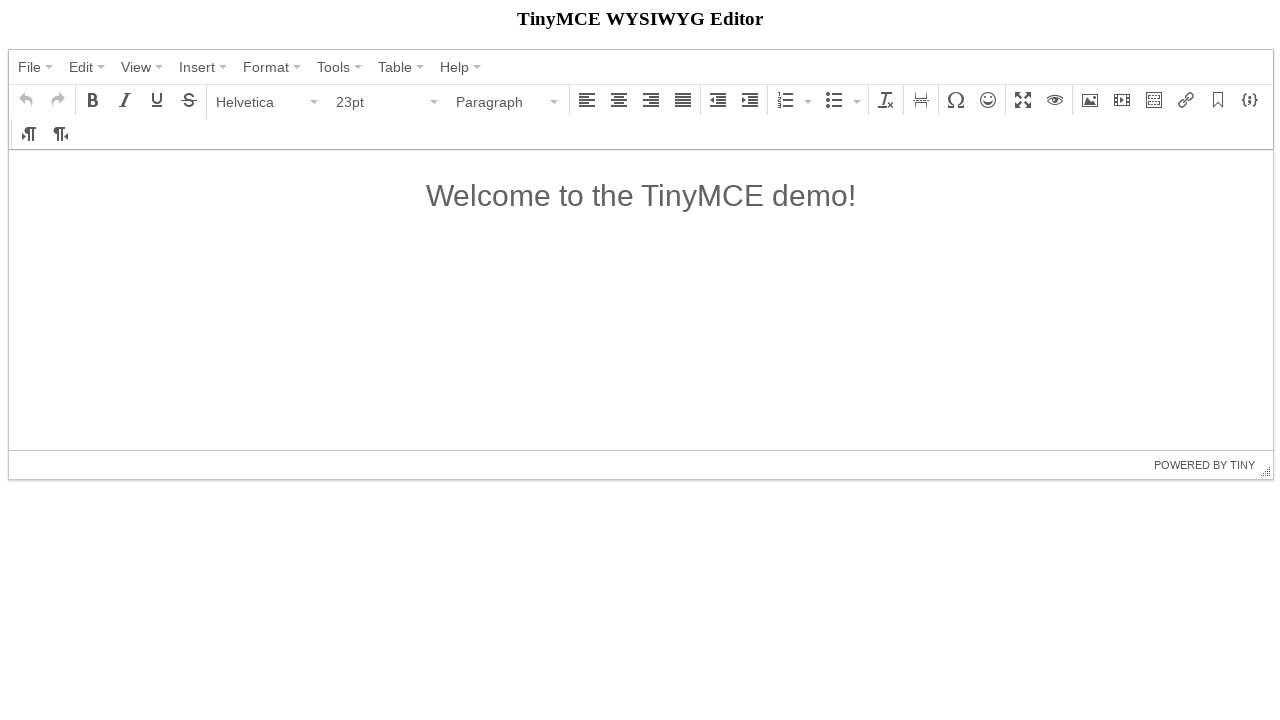

TinyMCE editor container loaded
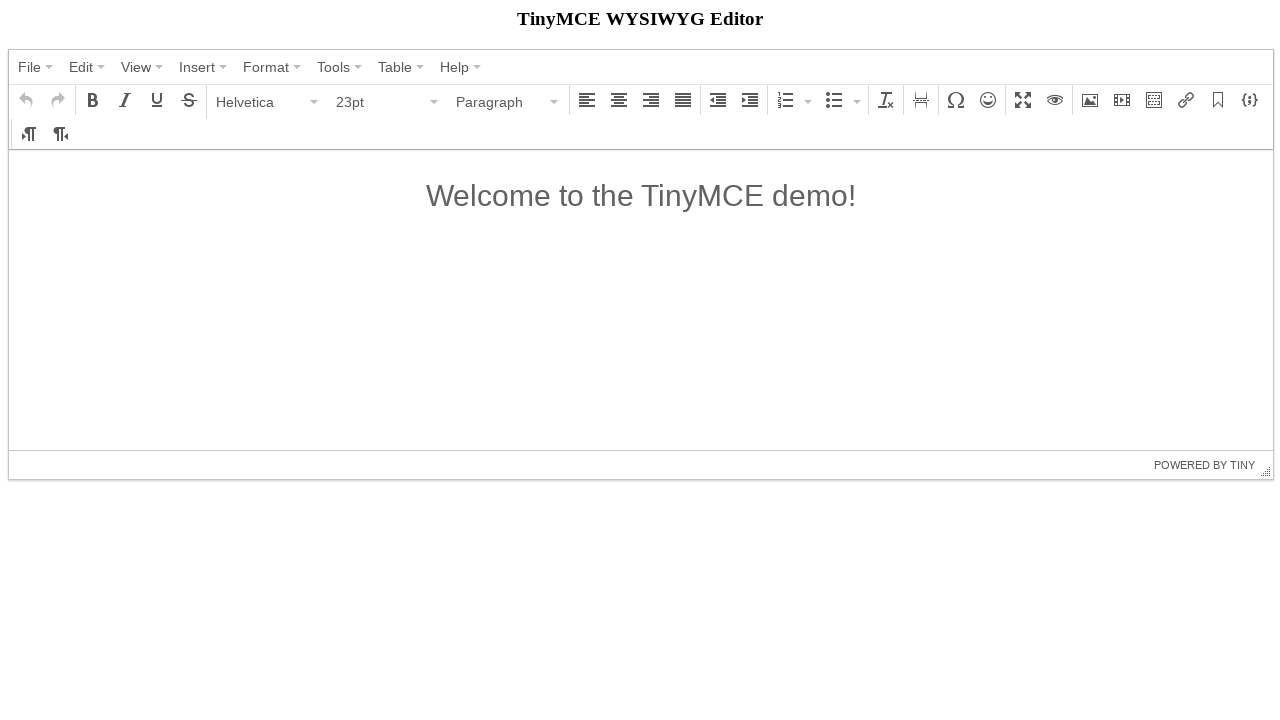

Clicked File menu at (30, 67) on span:has-text("File")
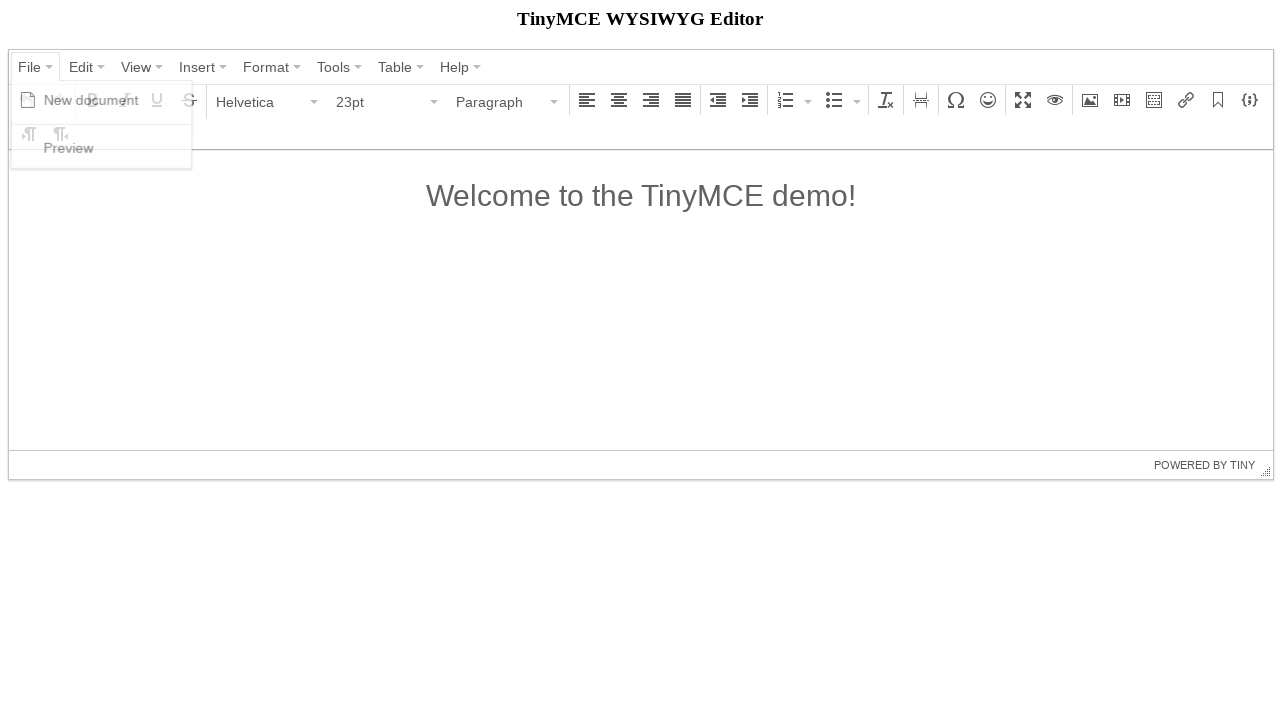

Clicked New document option at (92, 100) on span:has-text("New document")
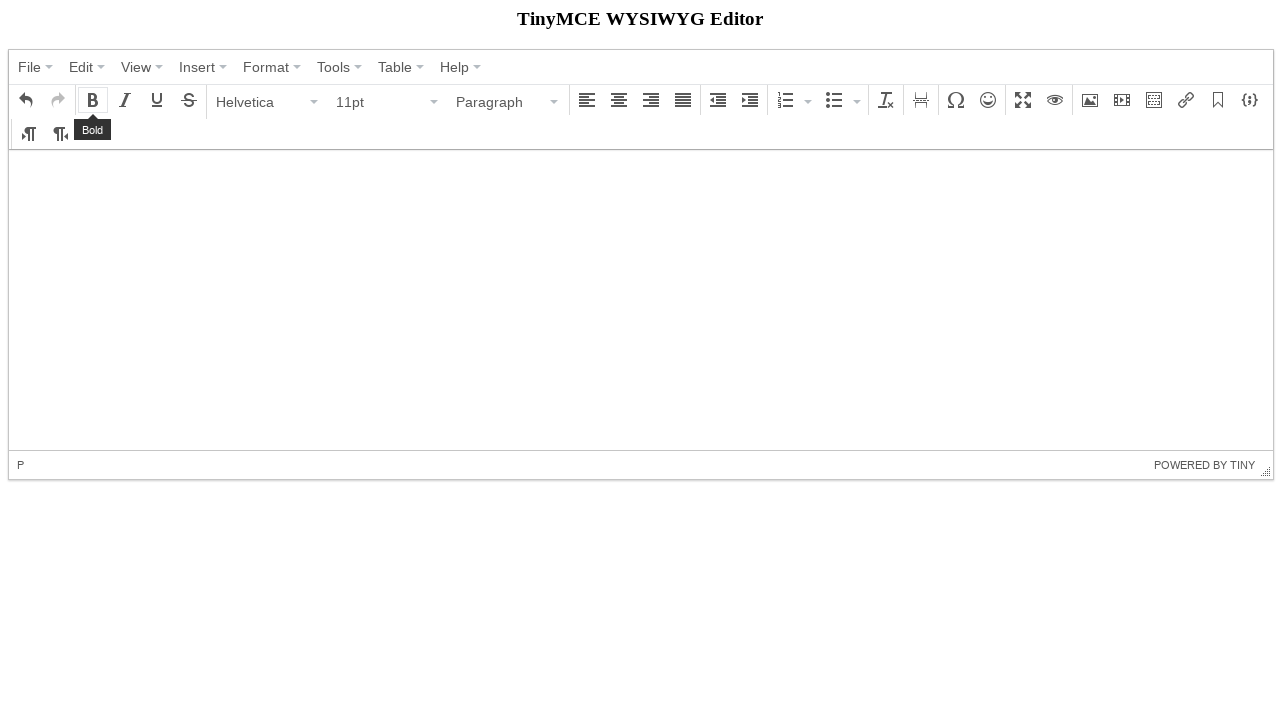

Clicked Paragraph dropdown at (501, 102) on span:has-text("Paragraph")
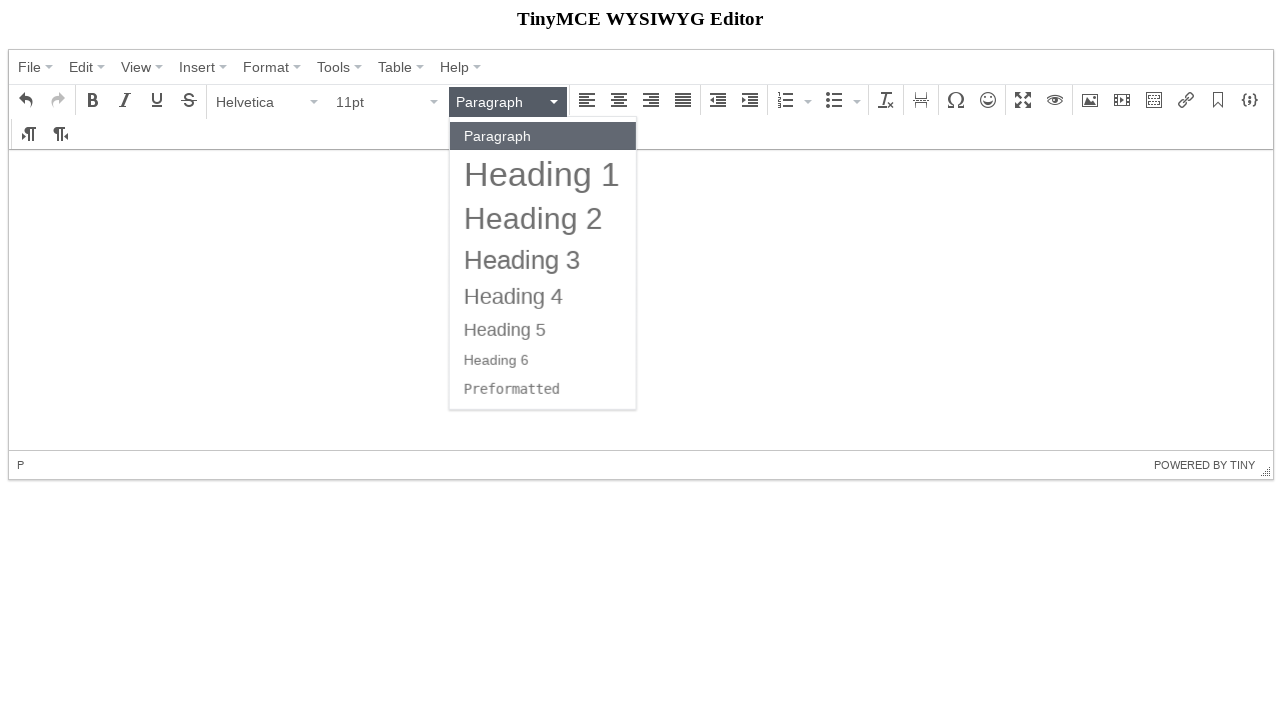

Selected Heading 2 style at (534, 218) on span:has-text("Heading 2")
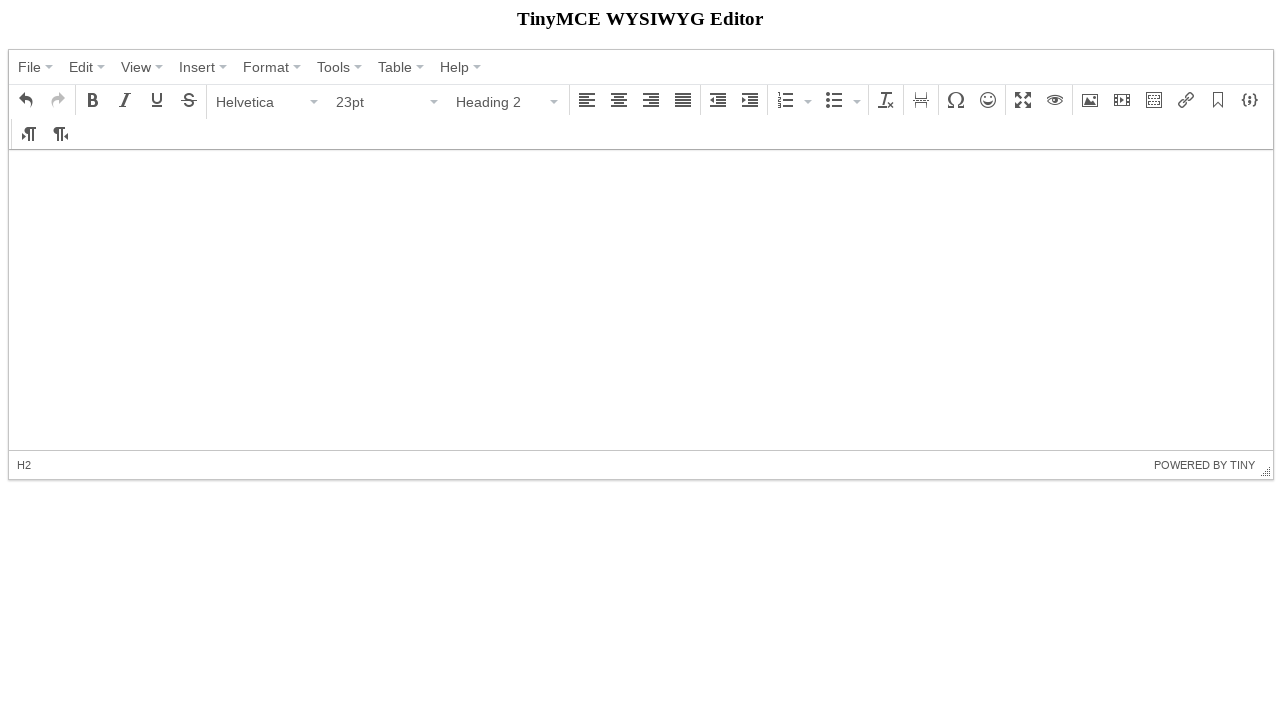

Added heading text 'Automate anything with SeleniumBase!' to editor on iframe >> nth=0 >> internal:control=enter-frame >> #tinymce
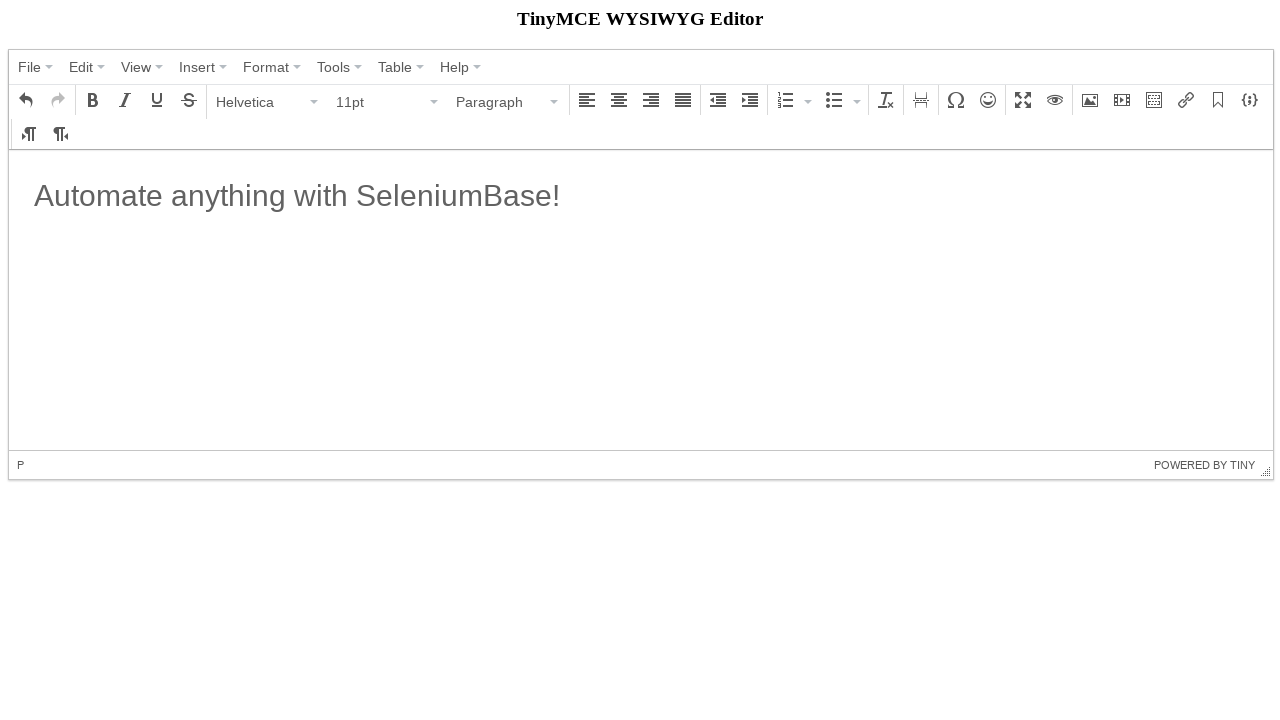

Clicked image button in toolbar at (1090, 100) on button i.mce-i-image
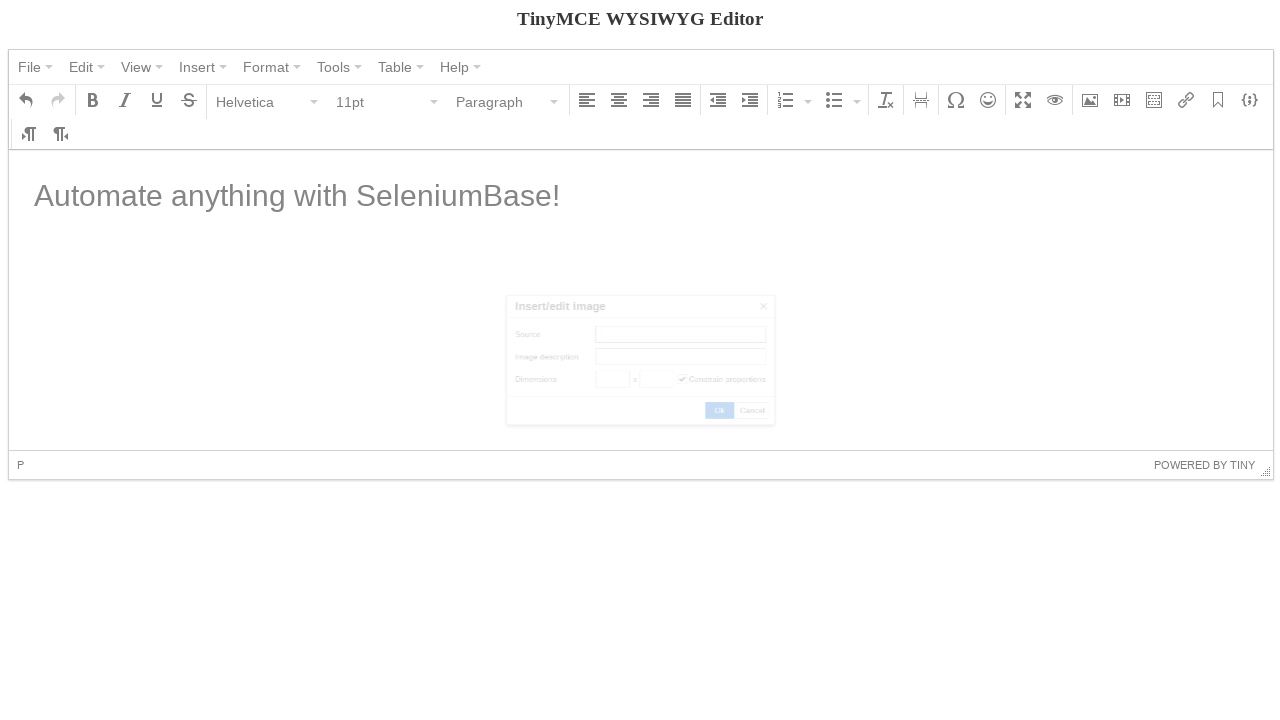

Set image width to 300 pixels on input[aria-label="Width"].mce-textbox
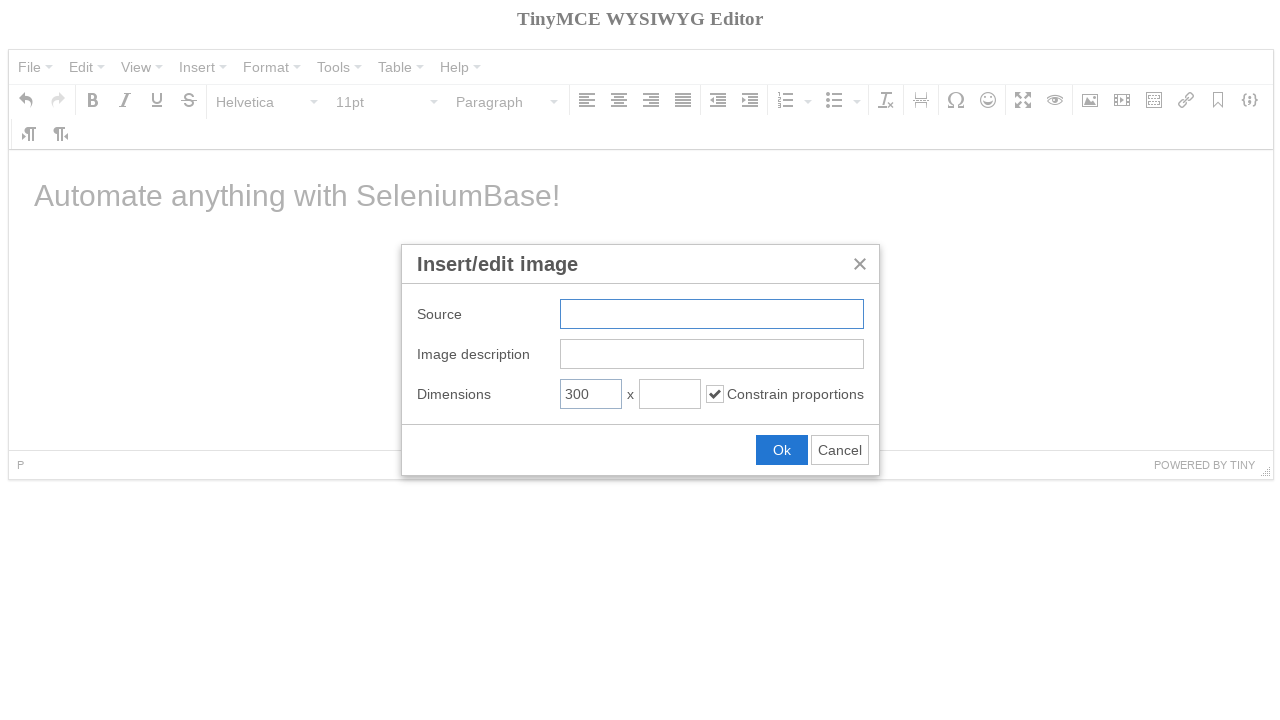

Entered image URL in input field on input.mce-textbox
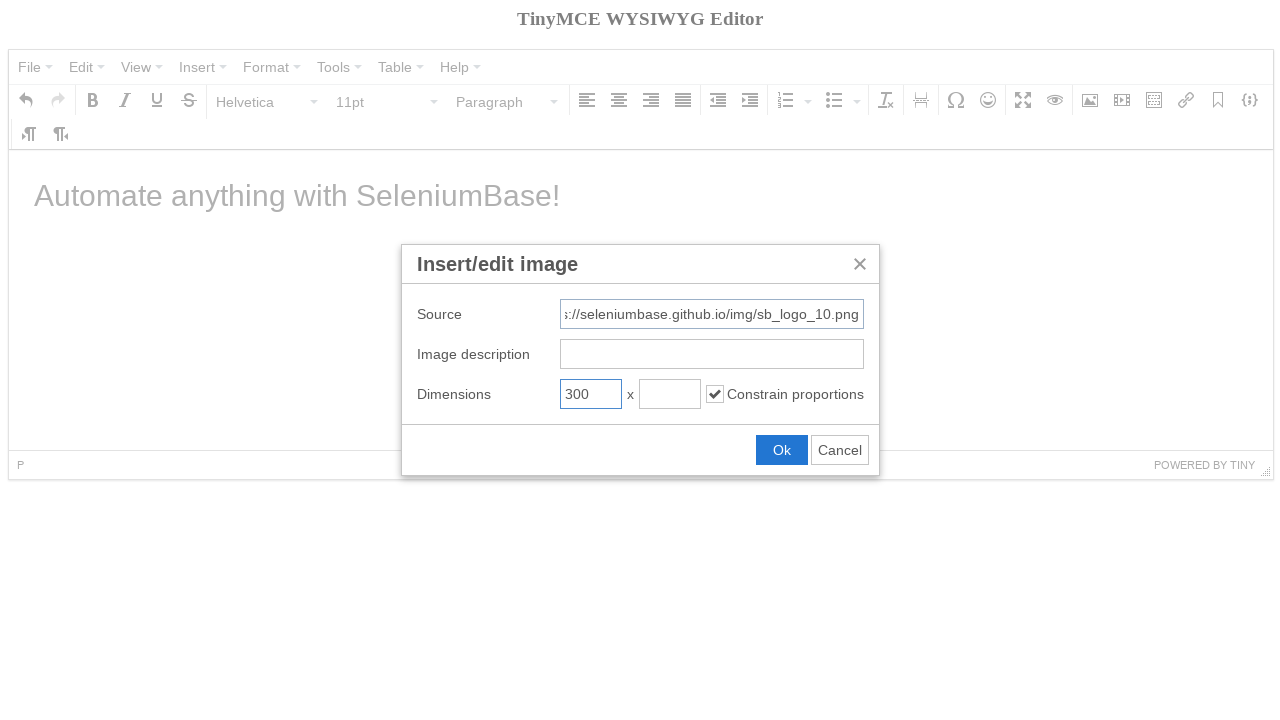

Pressed Enter to insert image
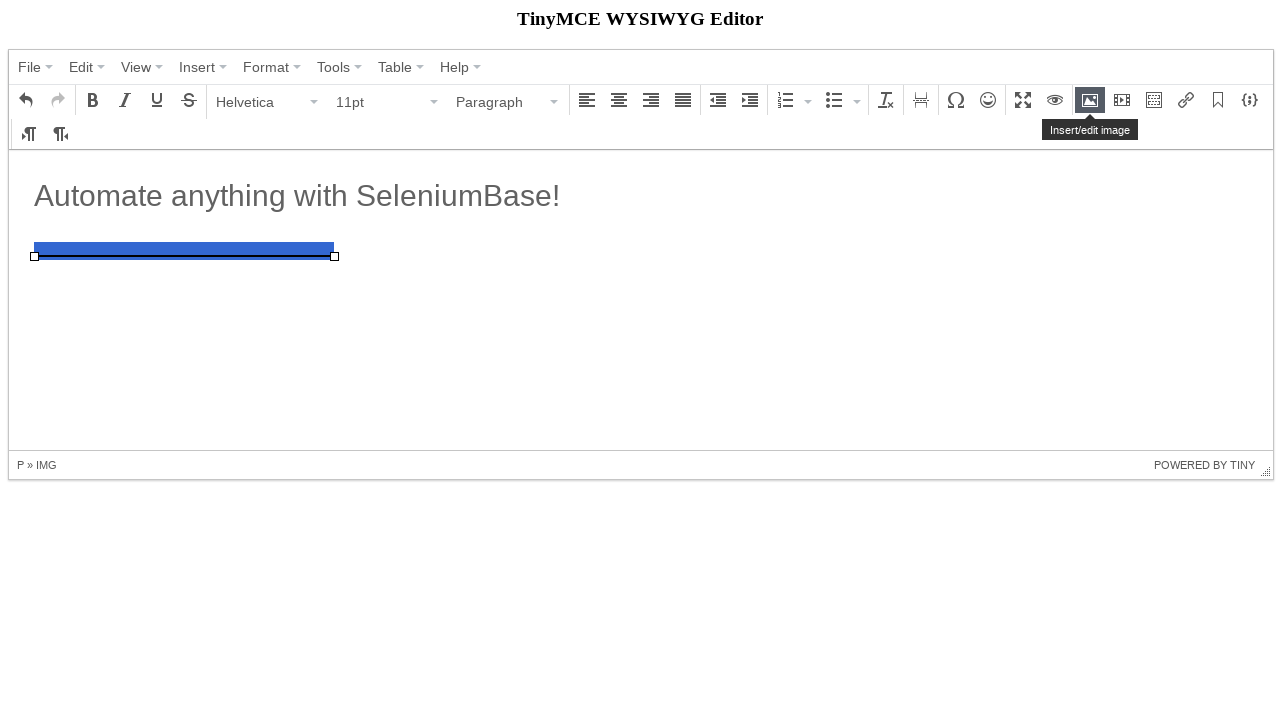

Clicked on the Heading 2 element in the editor at (641, 196) on iframe >> nth=0 >> internal:control=enter-frame >> h2
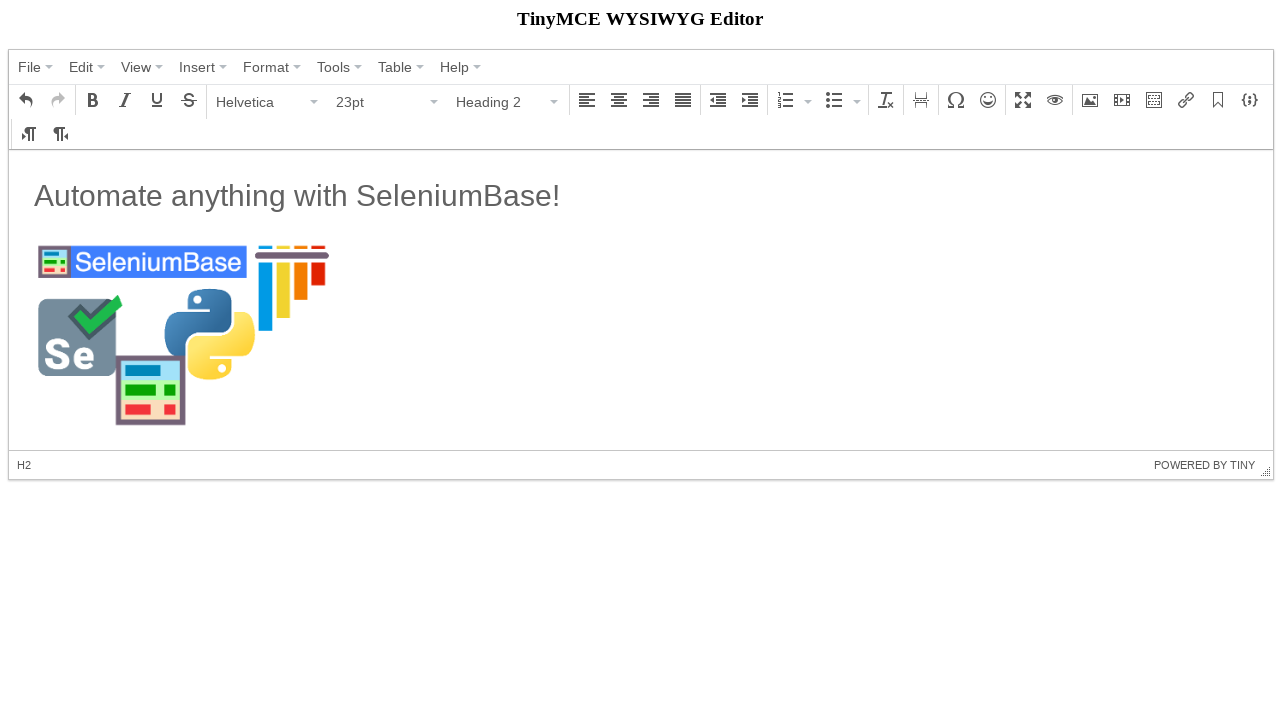

Clicked File menu to access preview at (30, 67) on span:has-text("File")
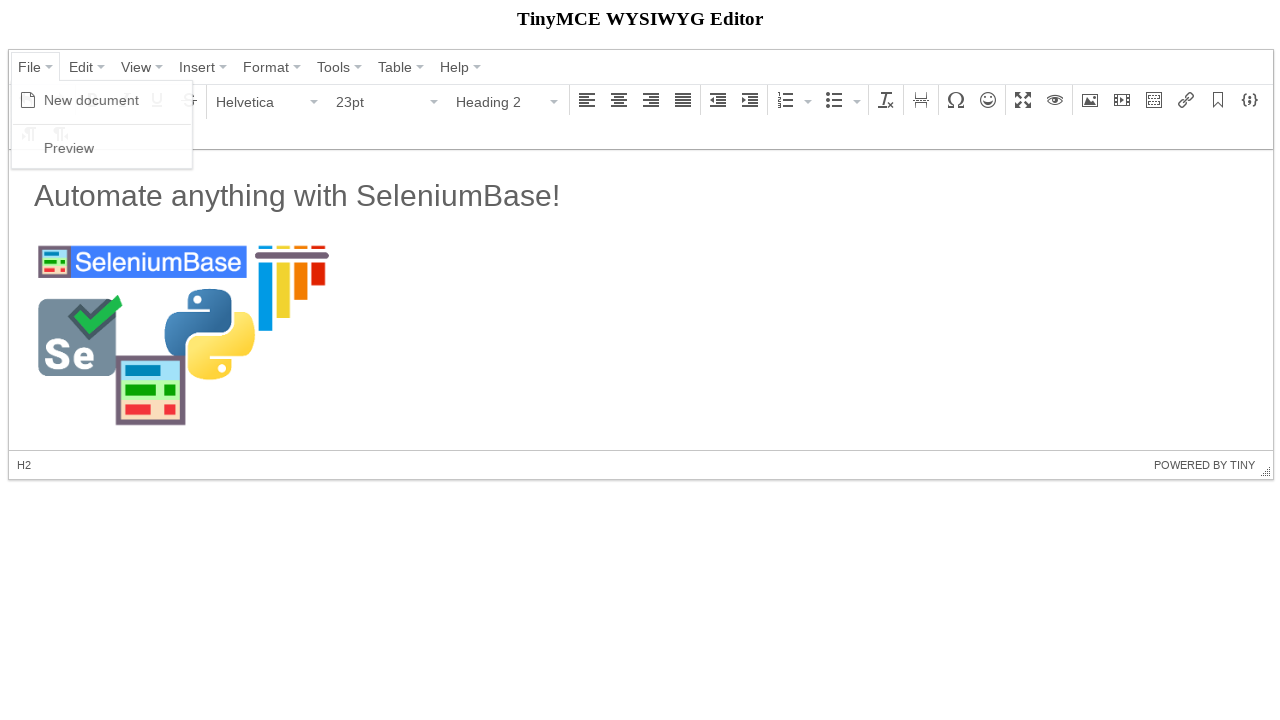

Clicked Preview option at (69, 148) on span:has-text("Preview")
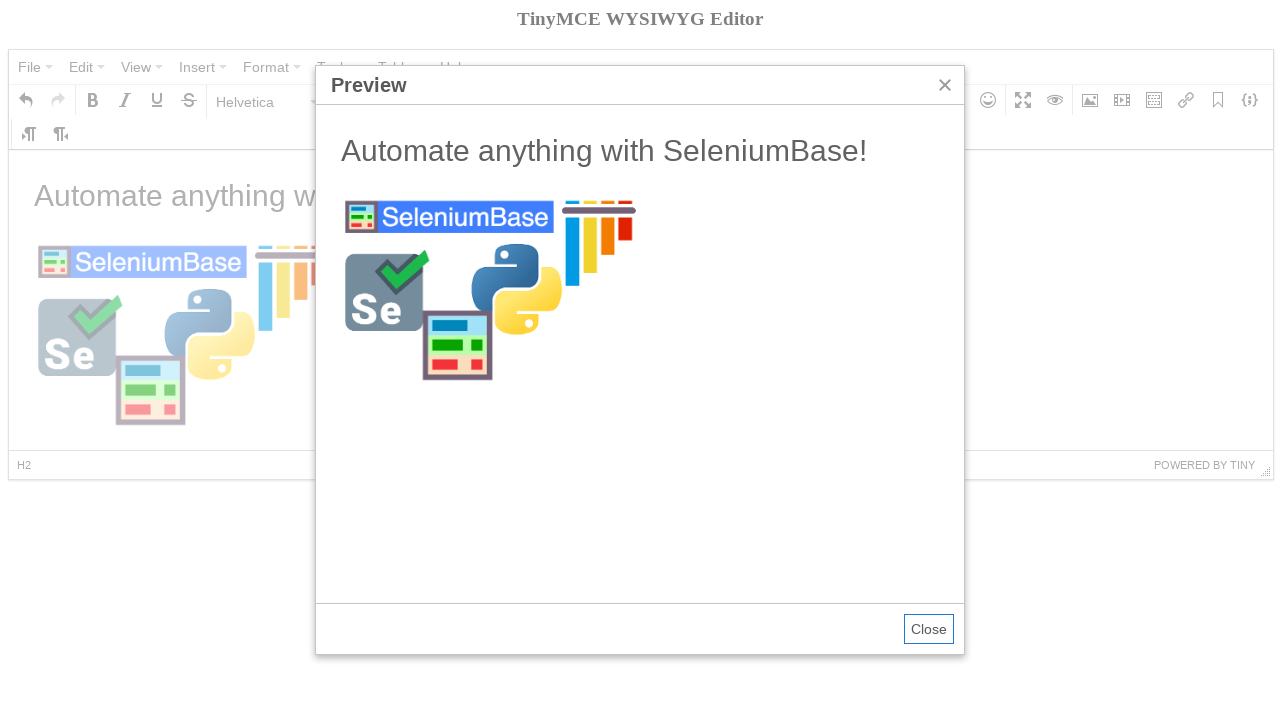

Preview iframe loaded successfully
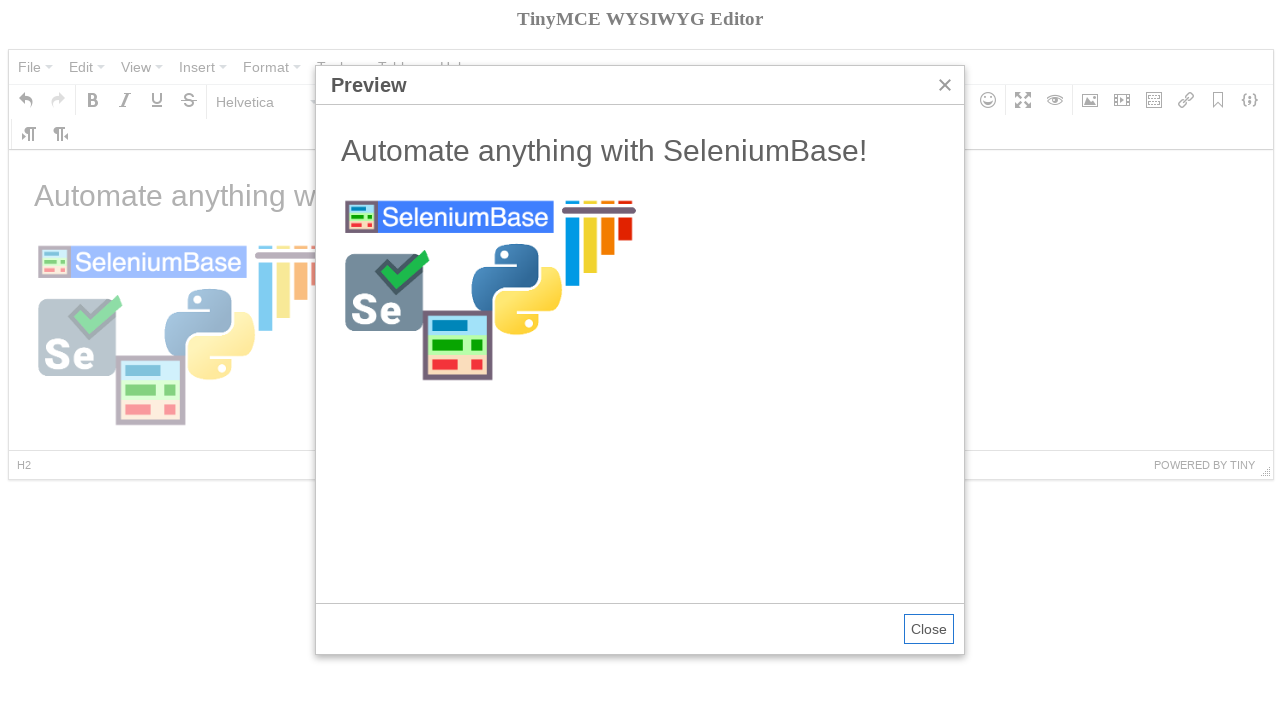

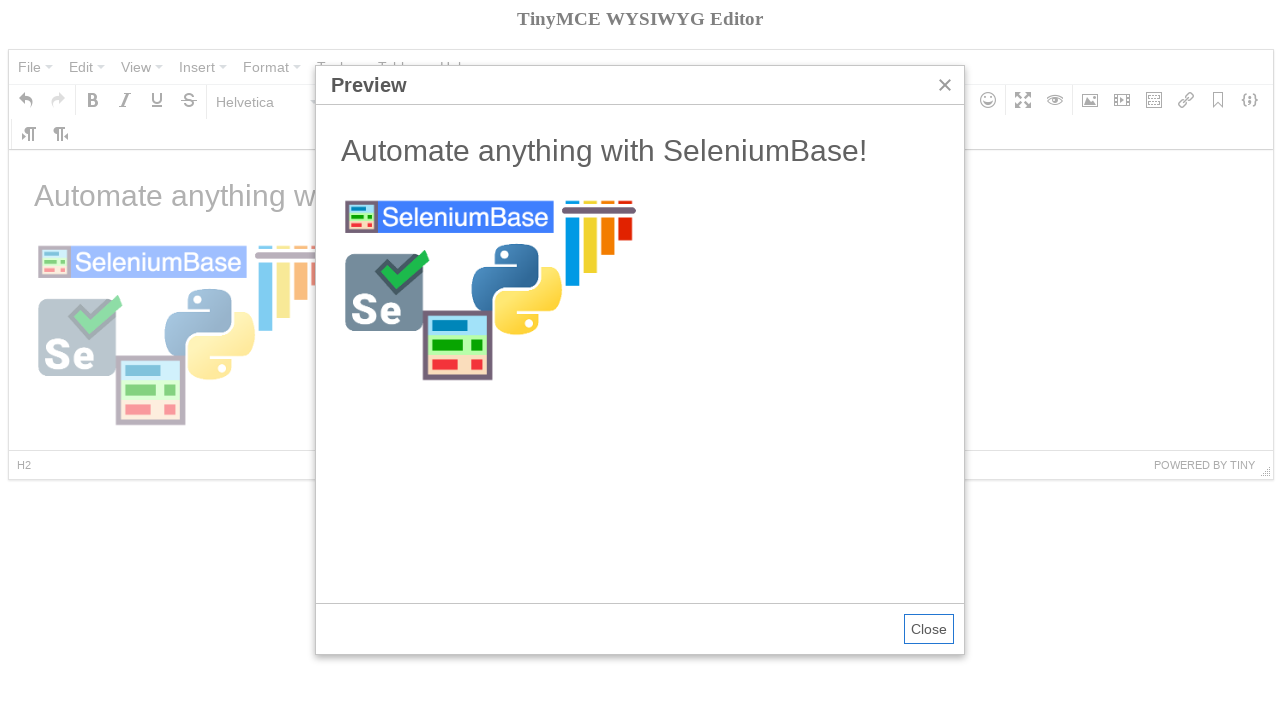